Tests drag and drop functionality by dragging element A to element B and verifying they swap positions.

Starting URL: https://the-internet.herokuapp.com/drag_and_drop

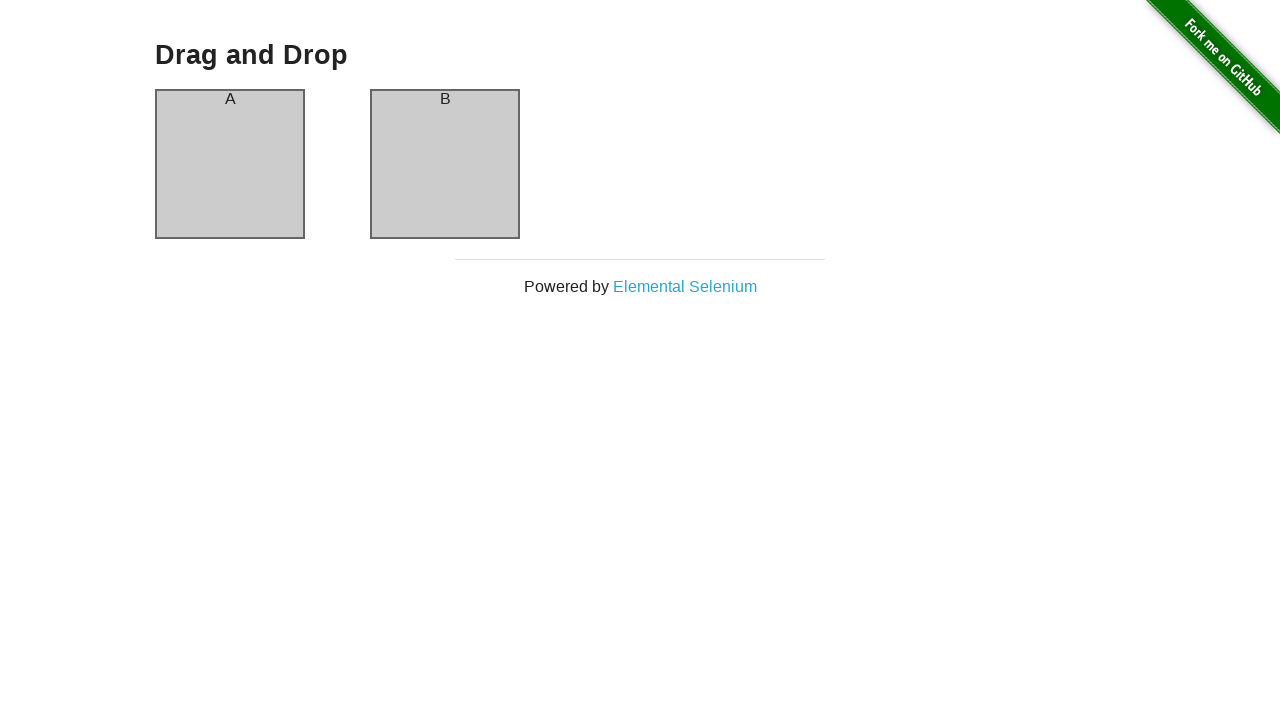

Located element A (column-a)
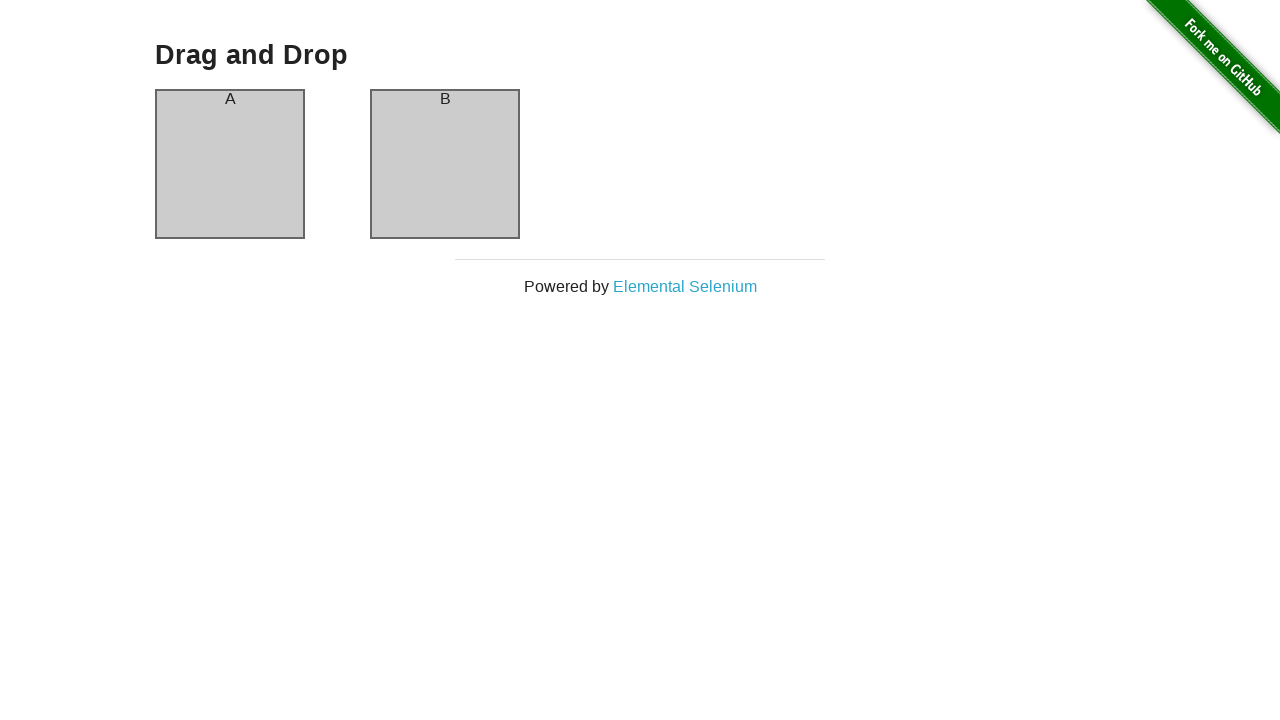

Located element B (column-b)
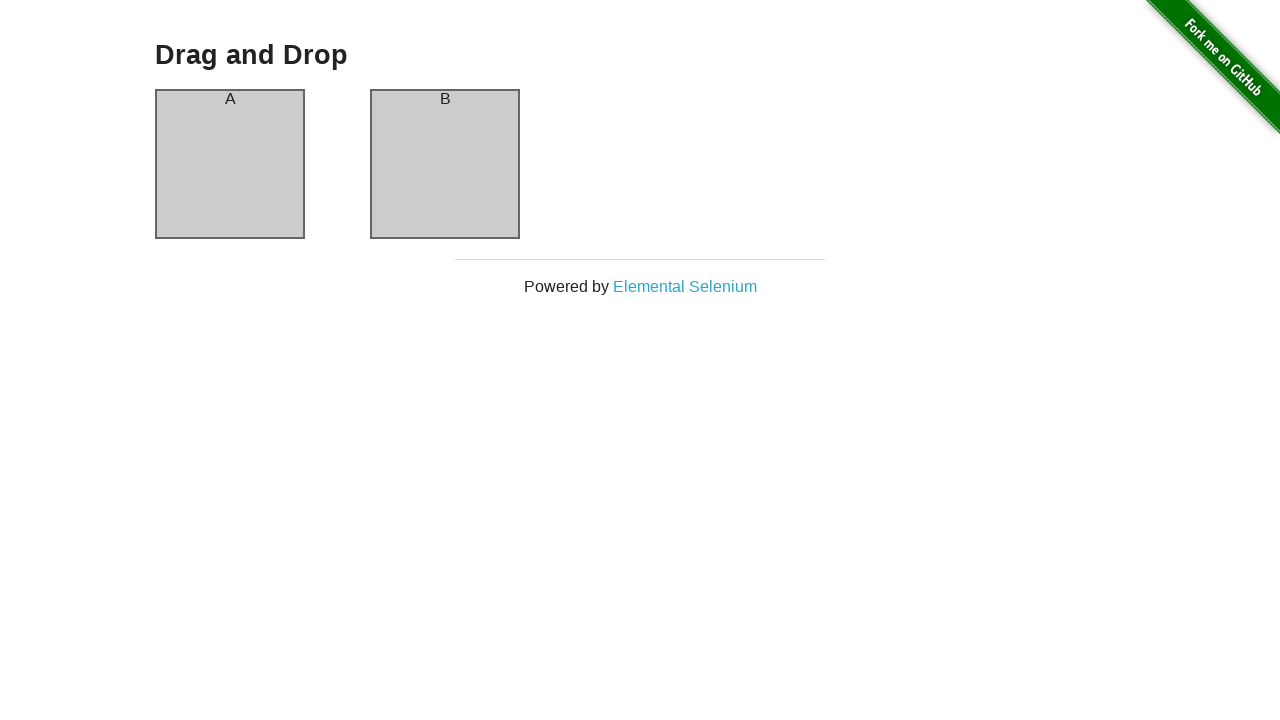

Dragged element A to element B at (445, 164)
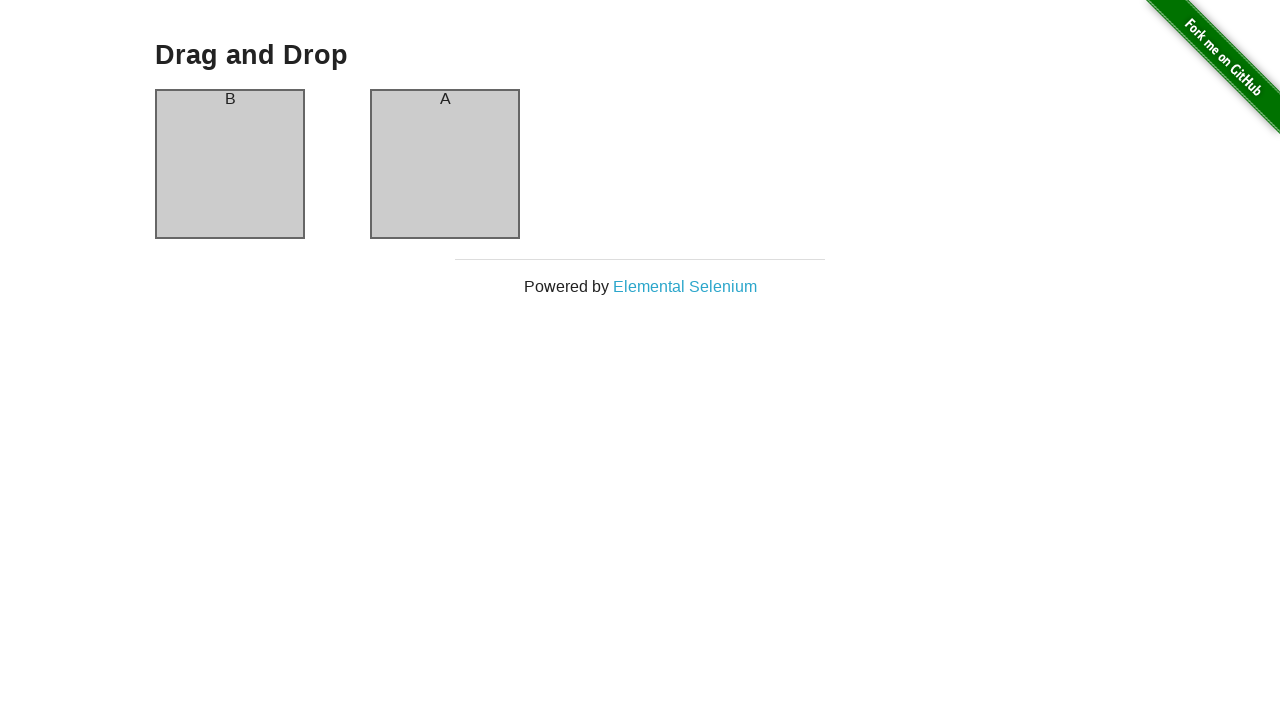

Verified element B is now in column-a
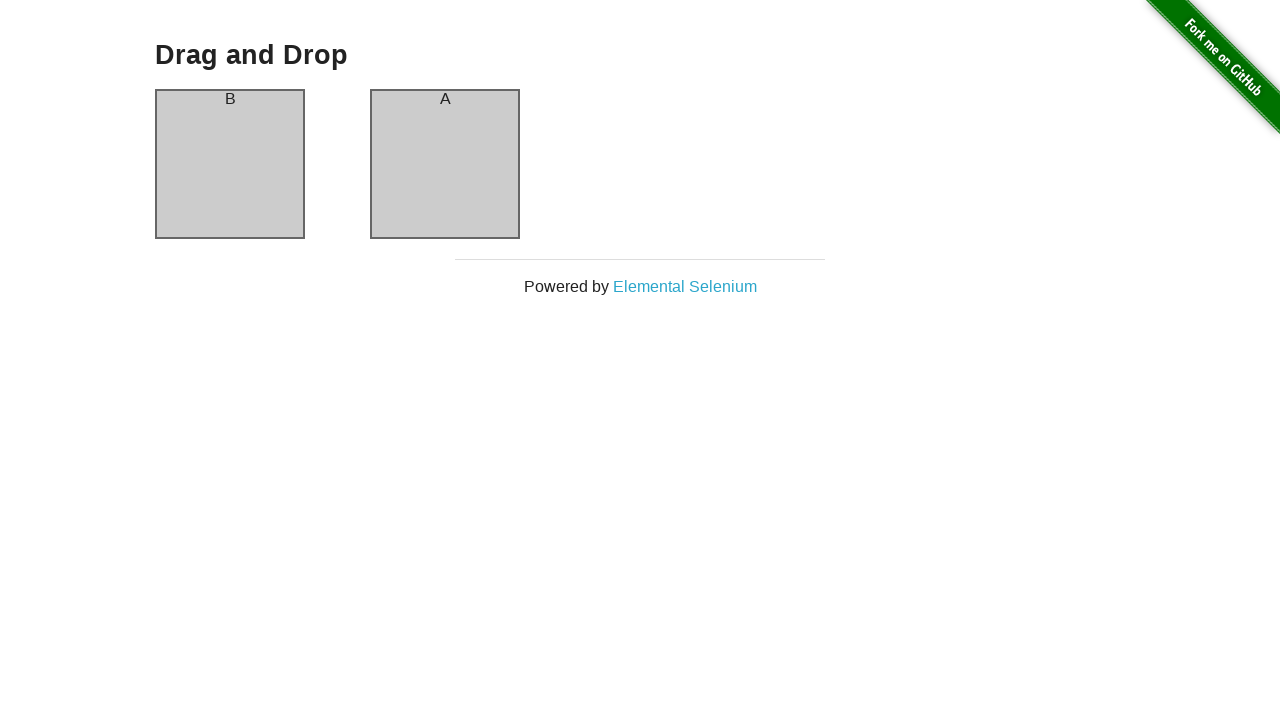

Verified element A is now in column-b - swap successful
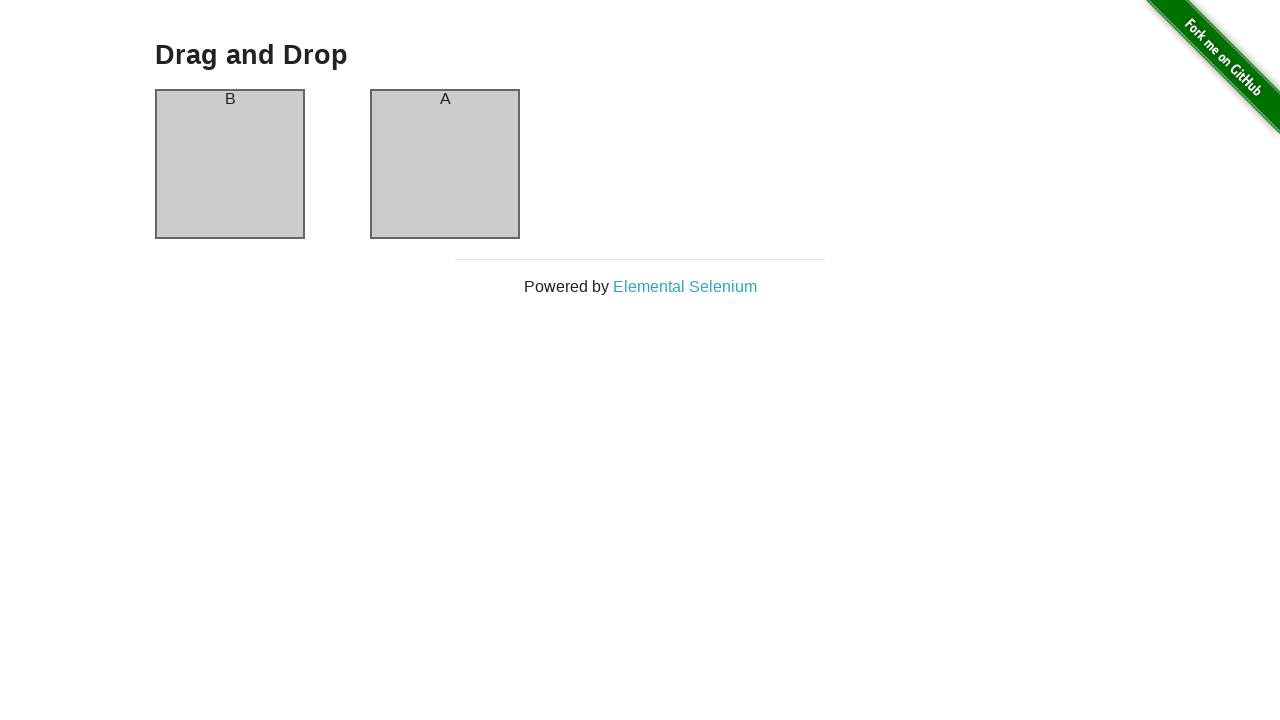

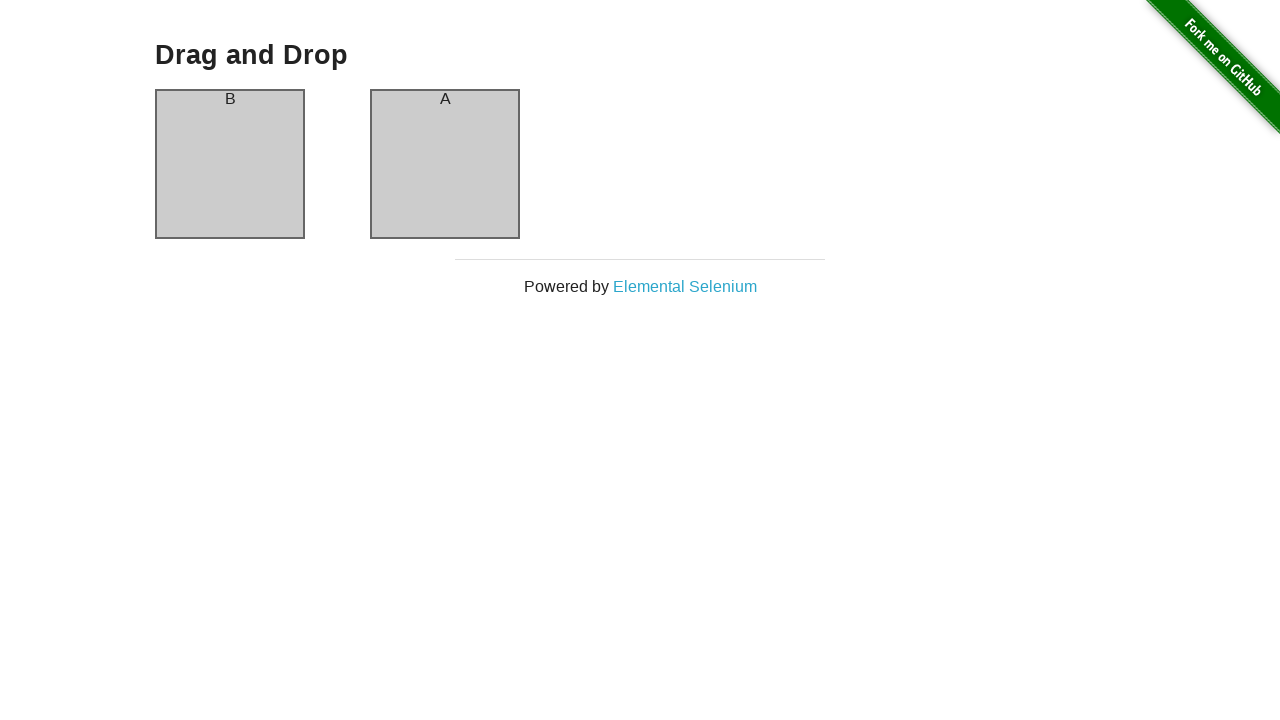